Tests the Add/Remove Elements functionality by clicking the Add Element button, verifying the Delete button appears, clicking Delete, and verifying the page heading is still visible.

Starting URL: https://the-internet.herokuapp.com/add_remove_elements/

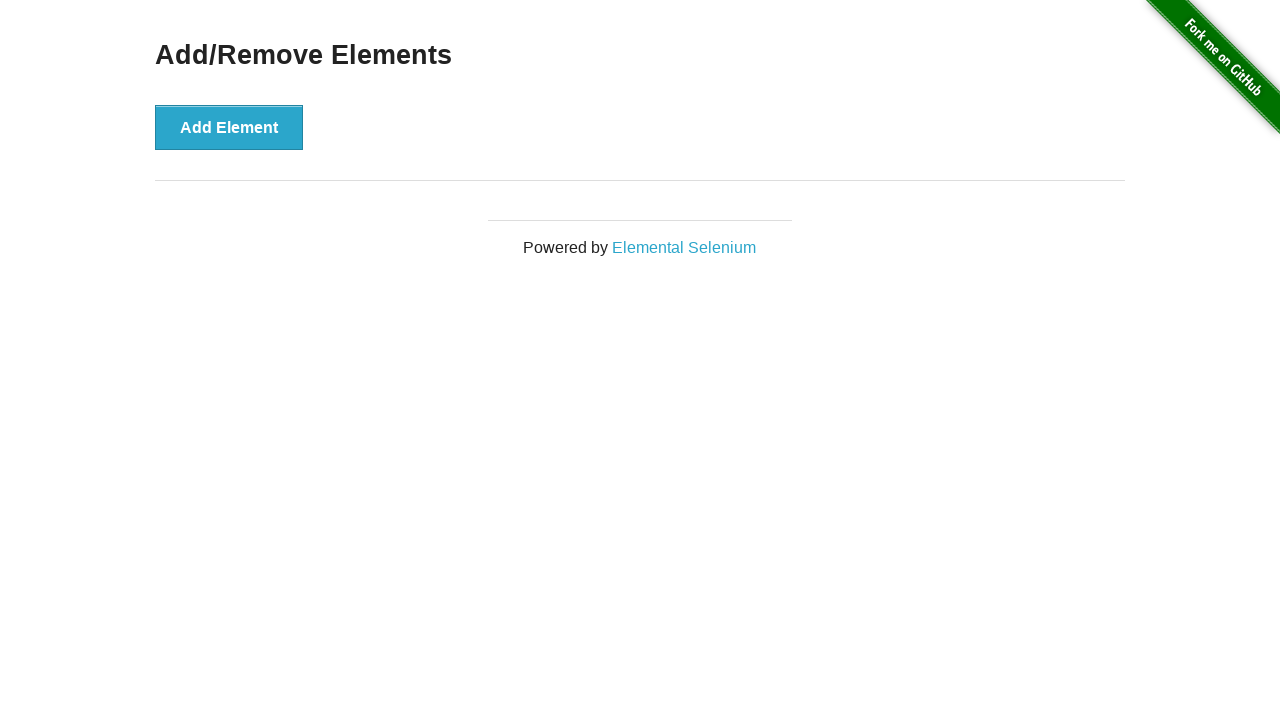

Clicked the 'Add Element' button at (229, 127) on xpath=//button[text()='Add Element']
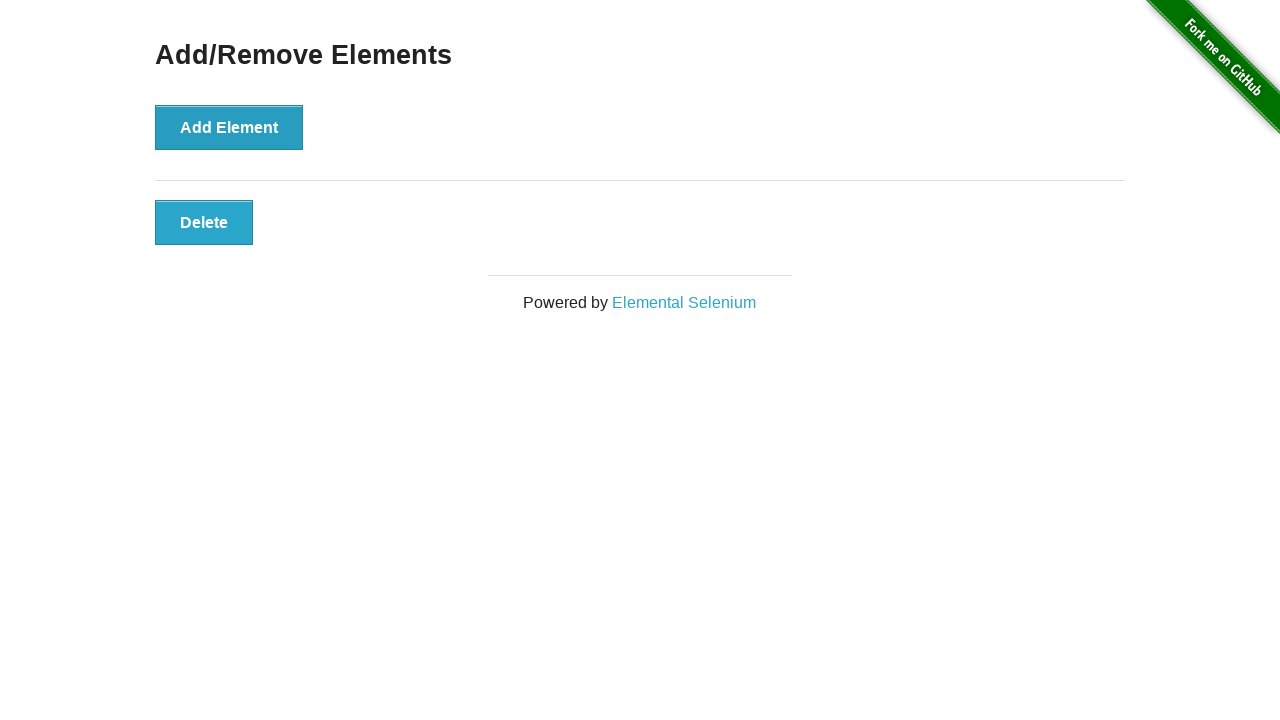

Waited for Delete button to appear
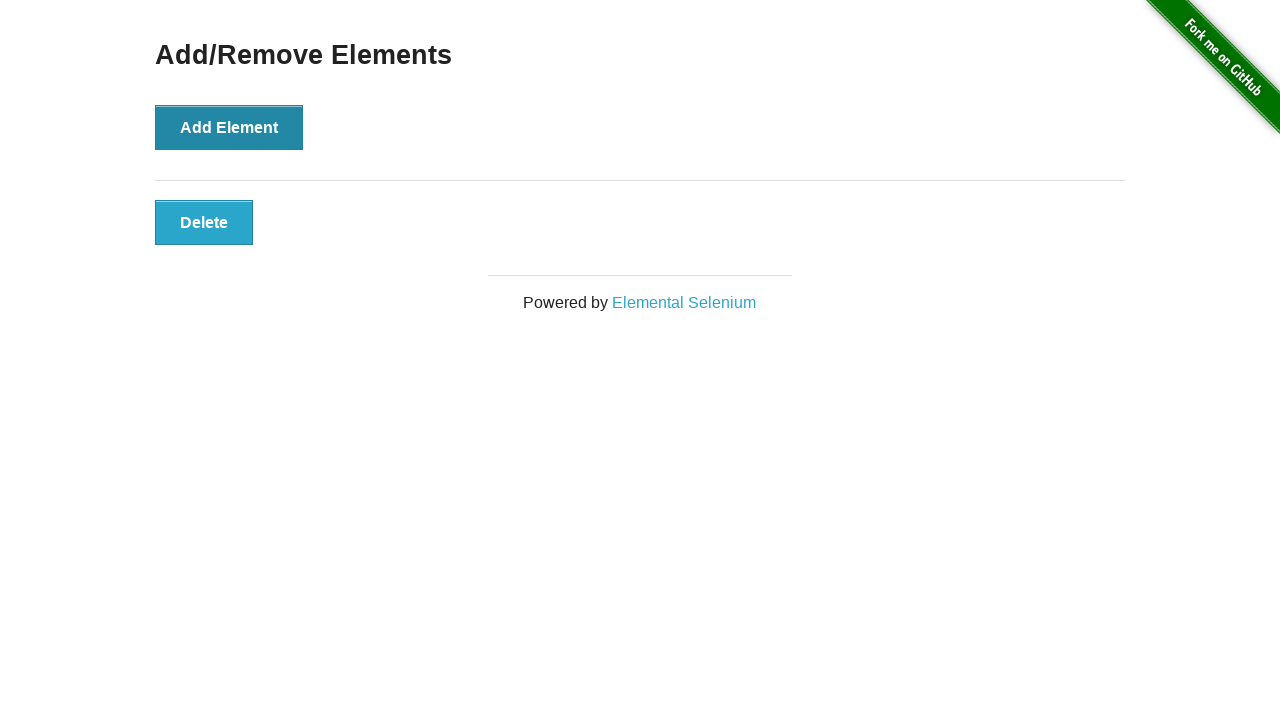

Located the Delete button element
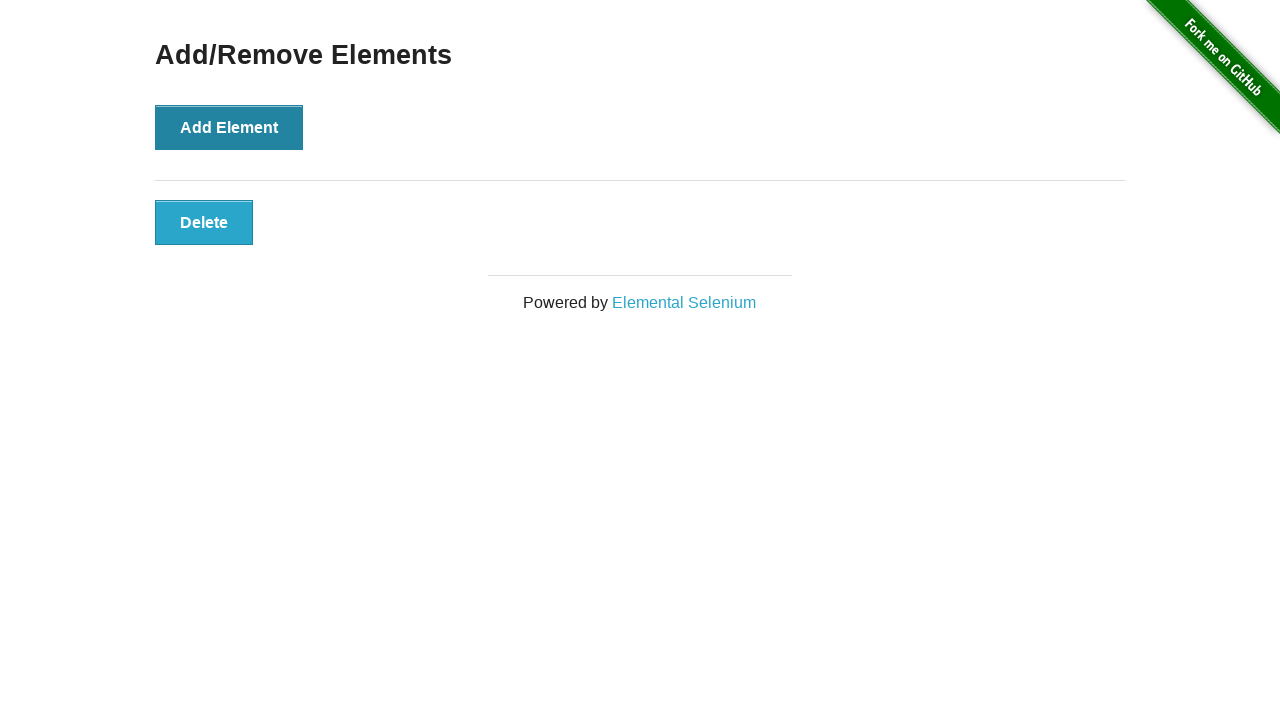

Verified Delete button is visible
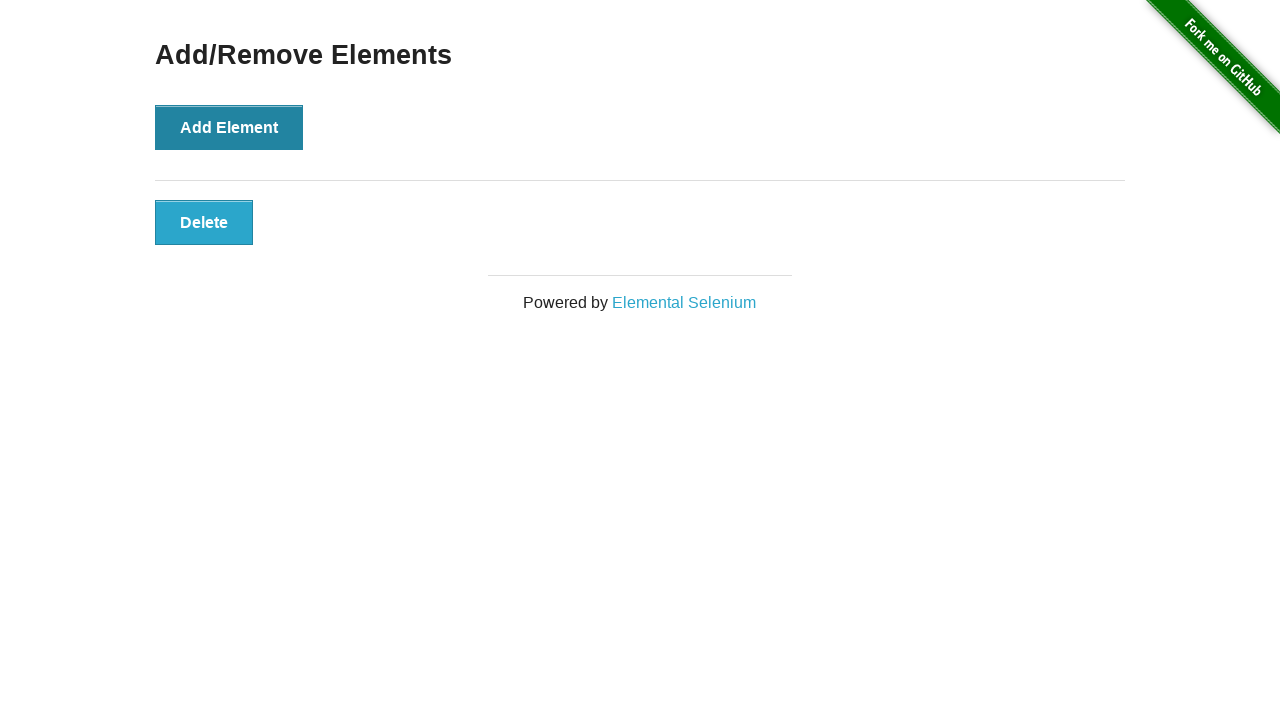

Clicked the Delete button at (204, 222) on xpath=//button[text()='Delete']
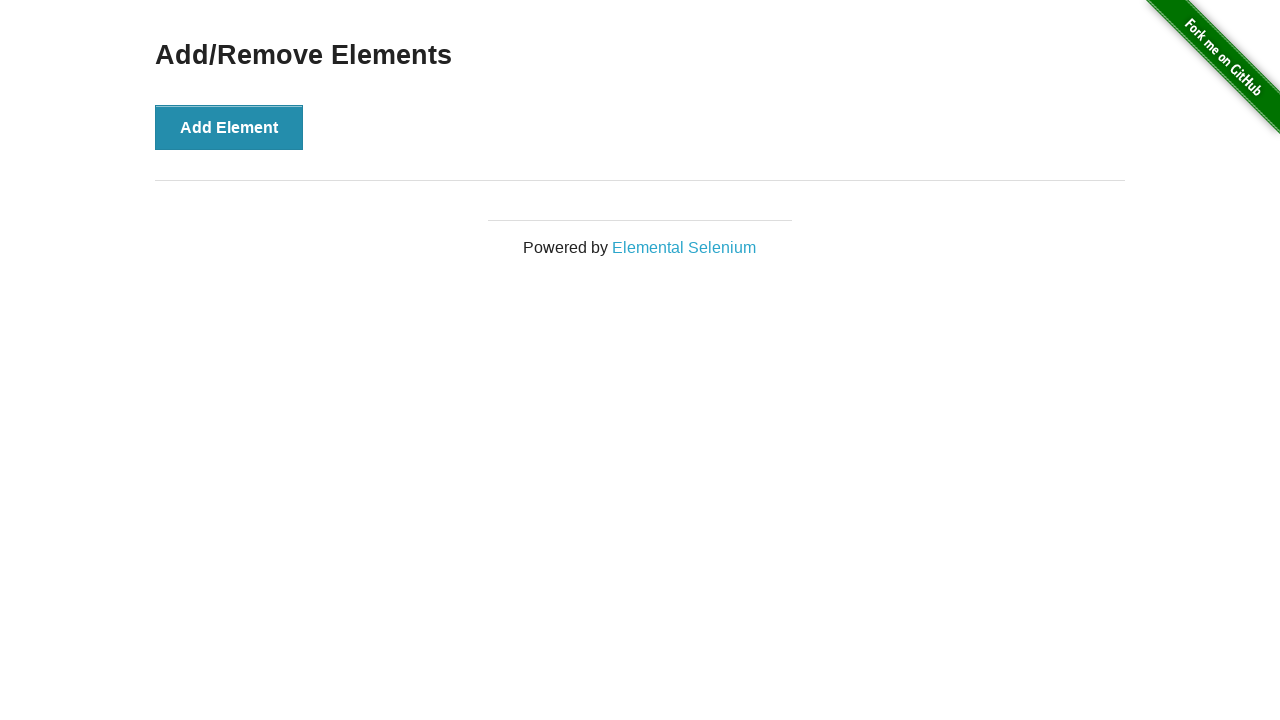

Located the 'Add/Remove Elements' heading
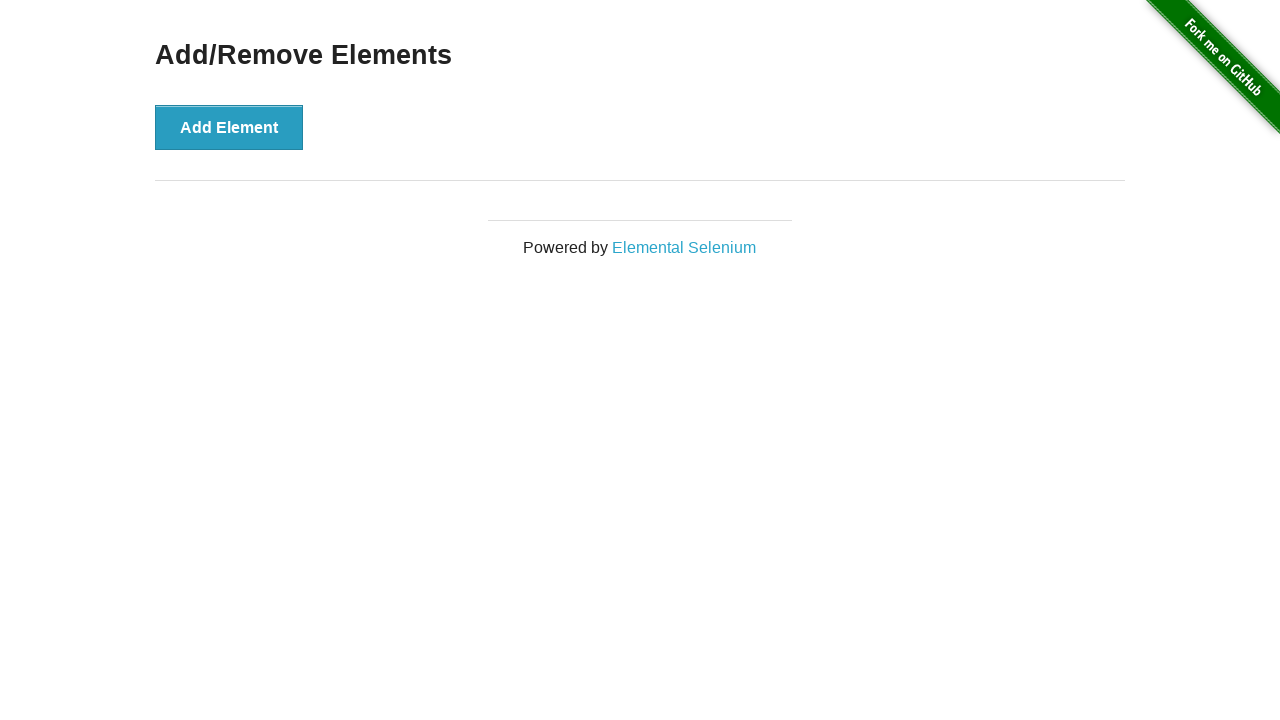

Verified 'Add/Remove Elements' heading is still visible after Delete action
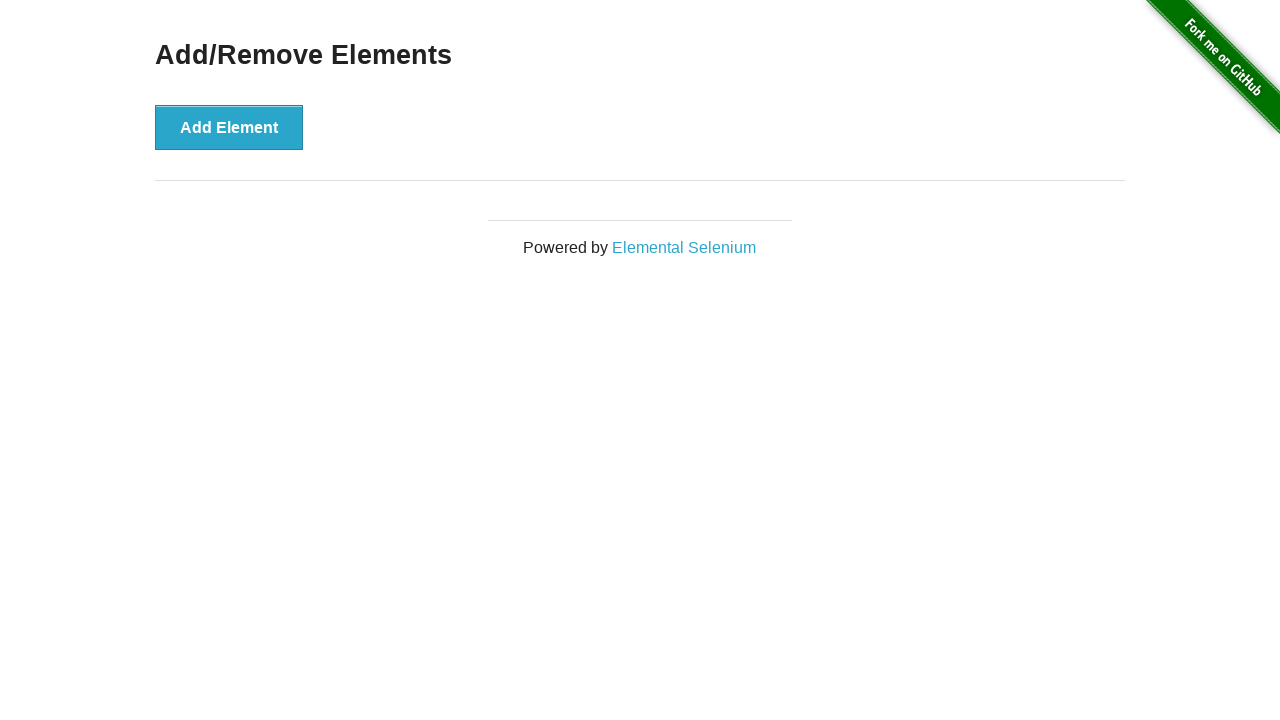

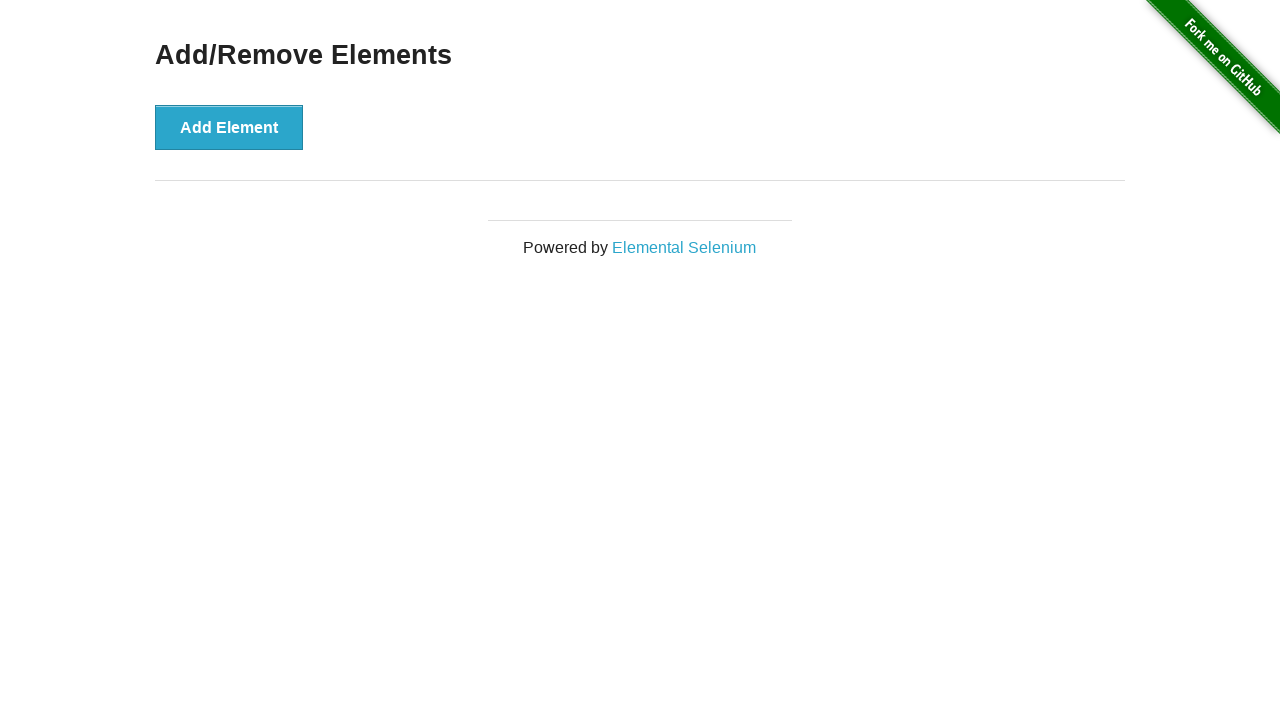